Tests checkbox interactions by selecting and deselecting individual checkboxes and multiple checkboxes in sequence

Starting URL: https://www.syntaxprojects.com/basic-checkbox-demo.php

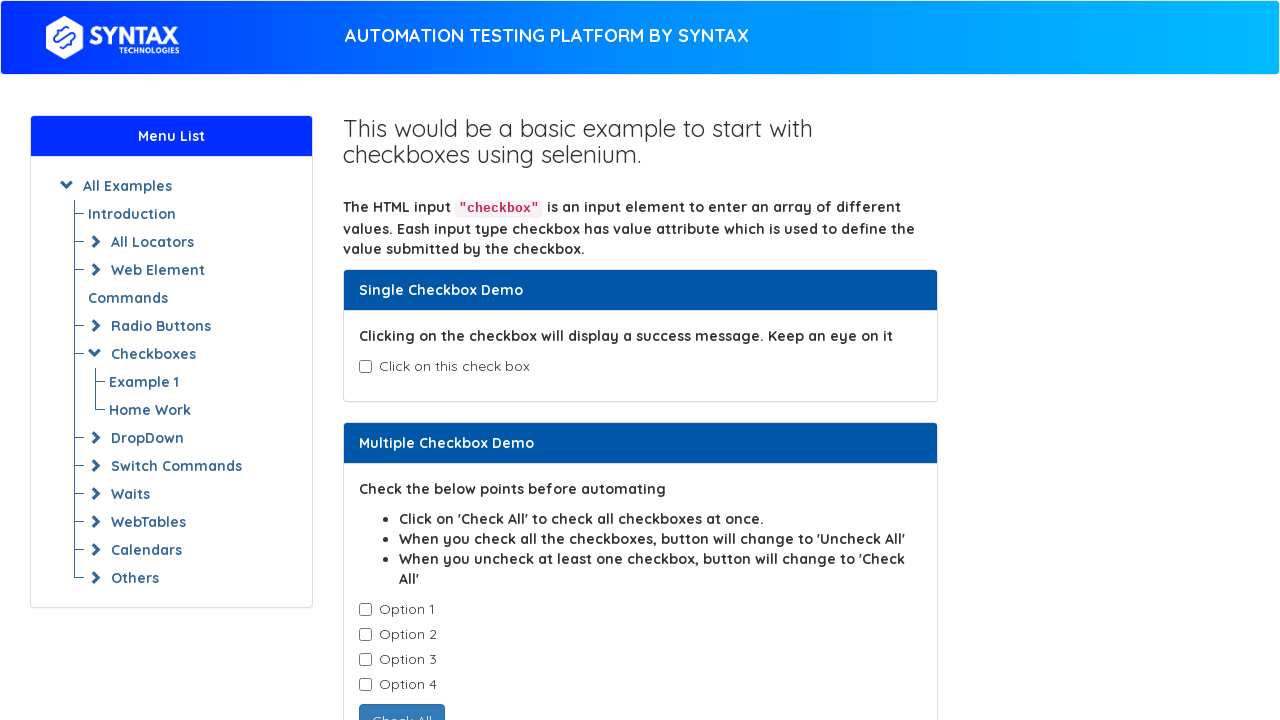

Located age checkbox element
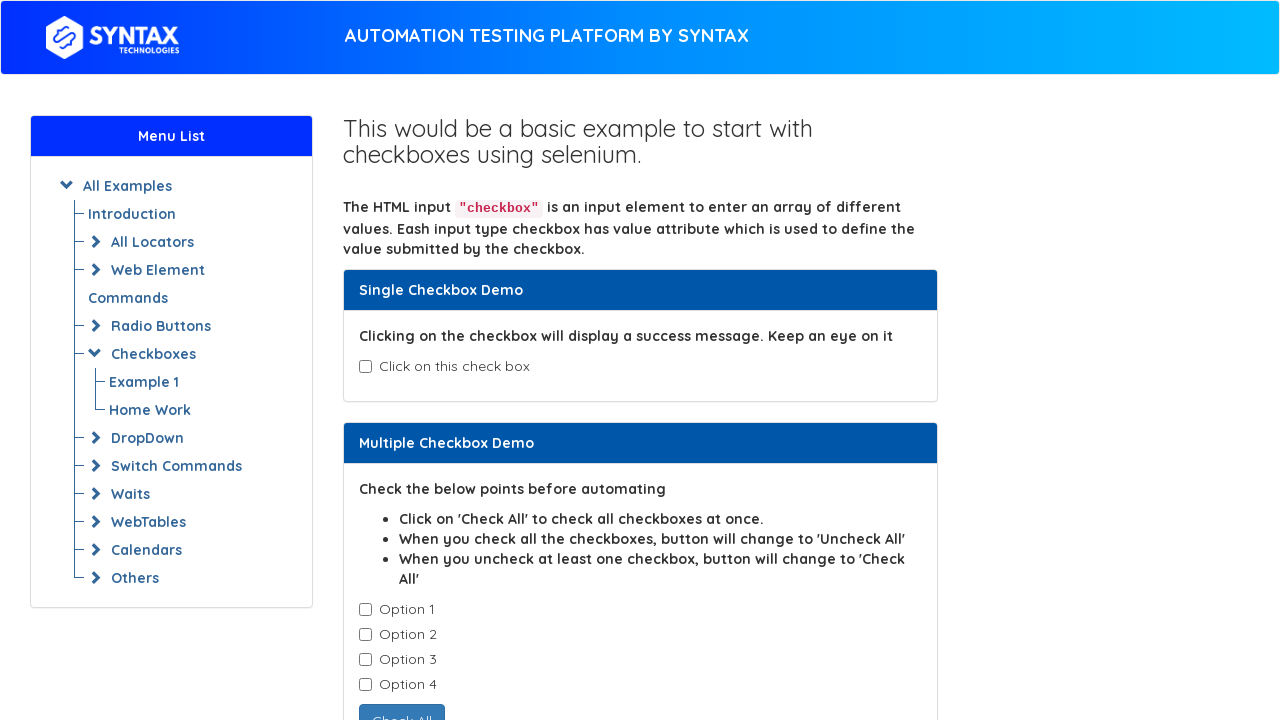

Checked initial state of age checkbox
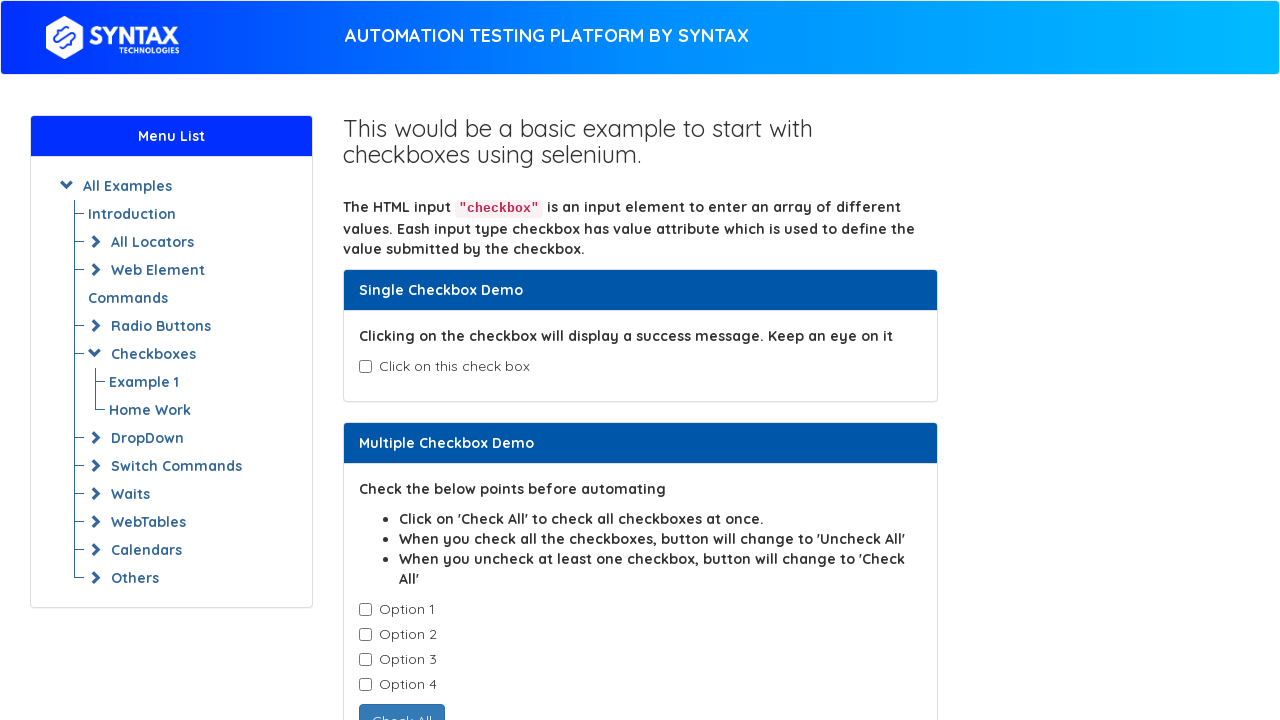

Clicked age checkbox to select it at (365, 367) on input#isAgeSelected
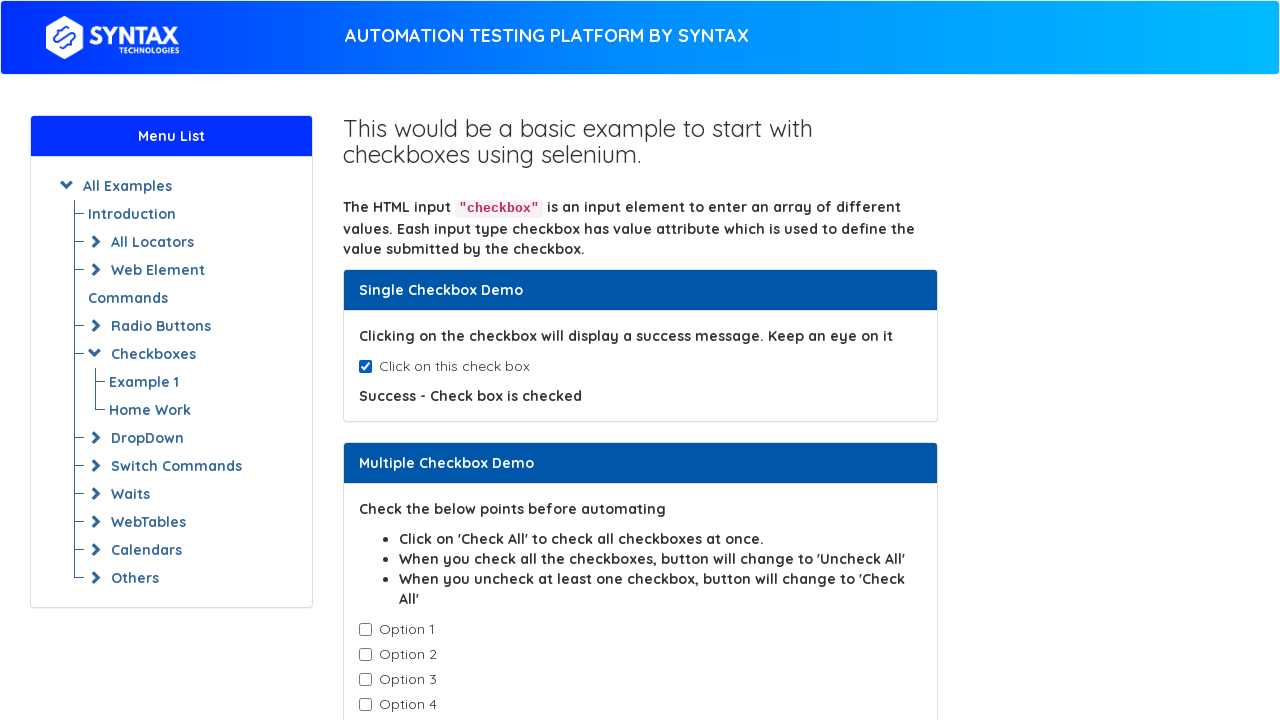

Clicked age checkbox to deselect it at (365, 367) on input#isAgeSelected
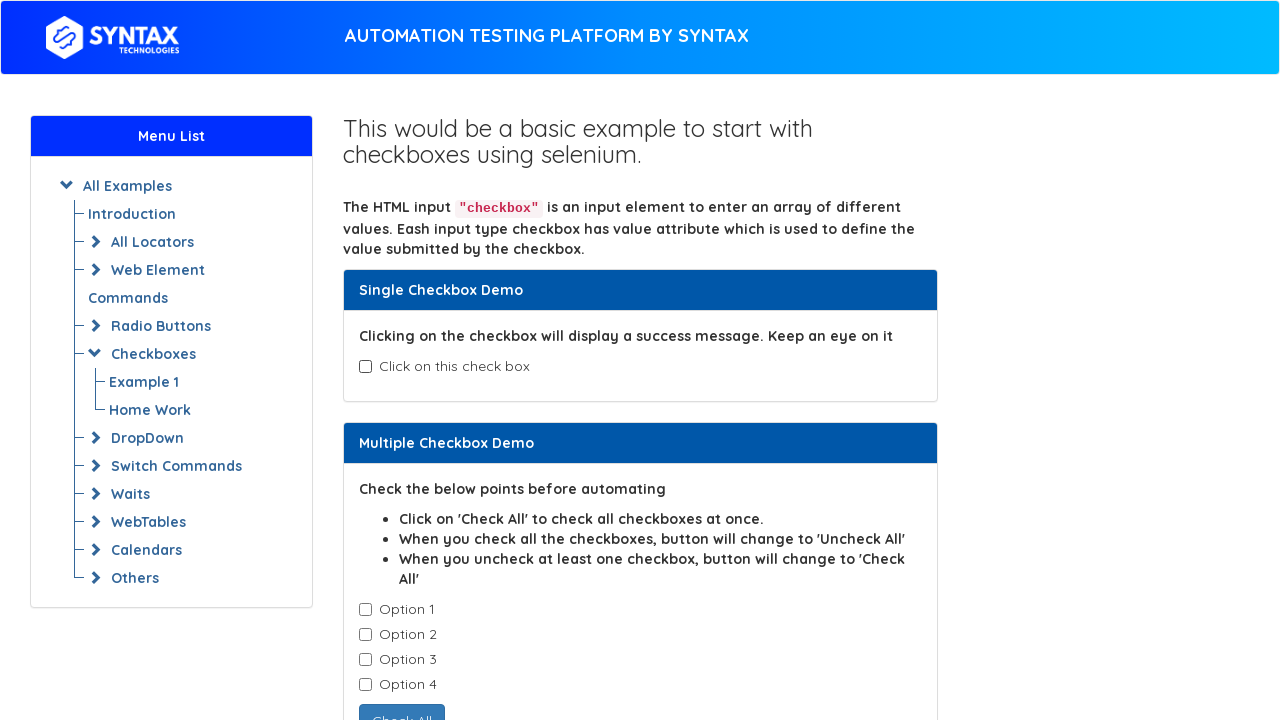

Located all cb1-element checkboxes
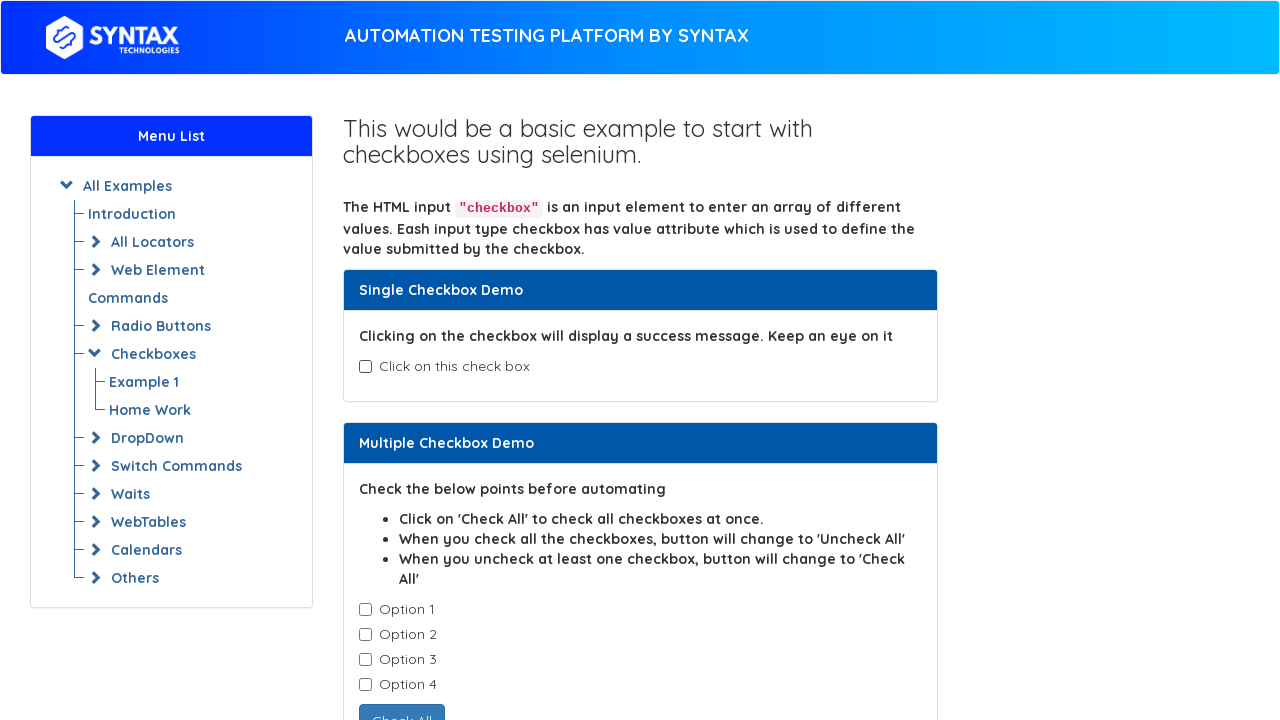

Clicked a cb1-element checkbox to select it at (365, 610) on input.cb1-element >> nth=0
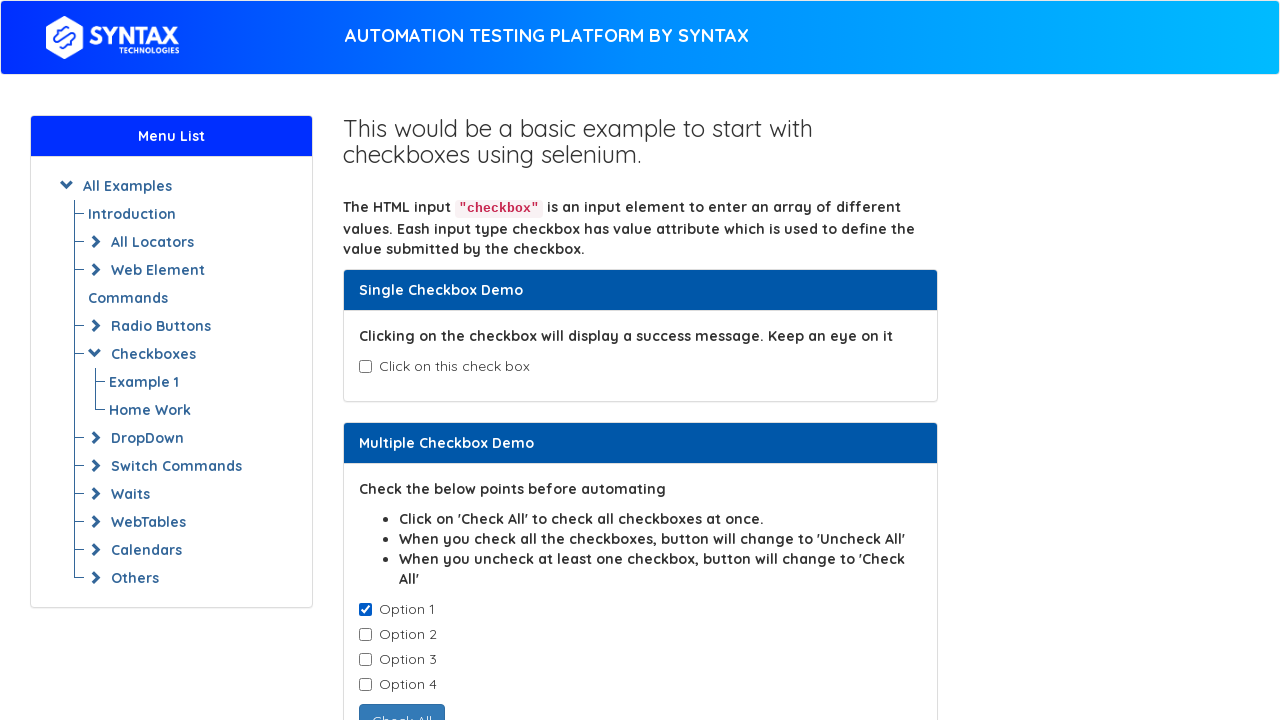

Clicked a cb1-element checkbox to select it at (365, 635) on input.cb1-element >> nth=1
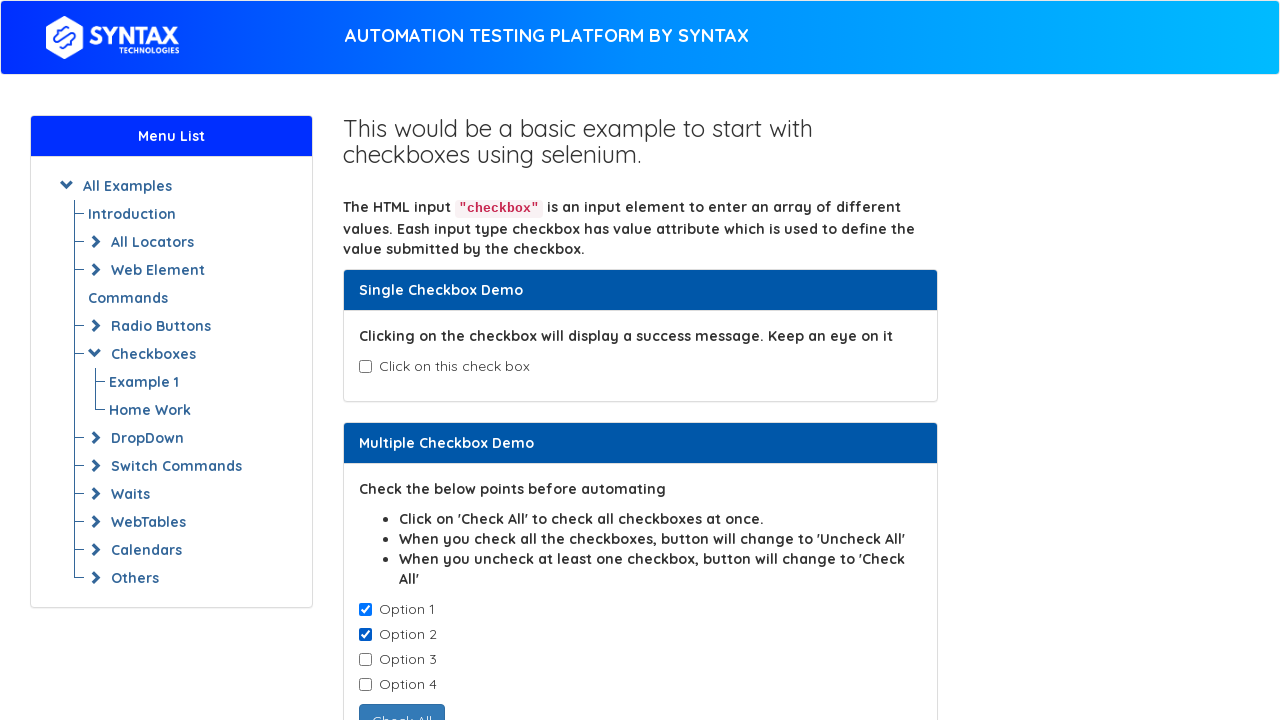

Clicked a cb1-element checkbox to select it at (365, 660) on input.cb1-element >> nth=2
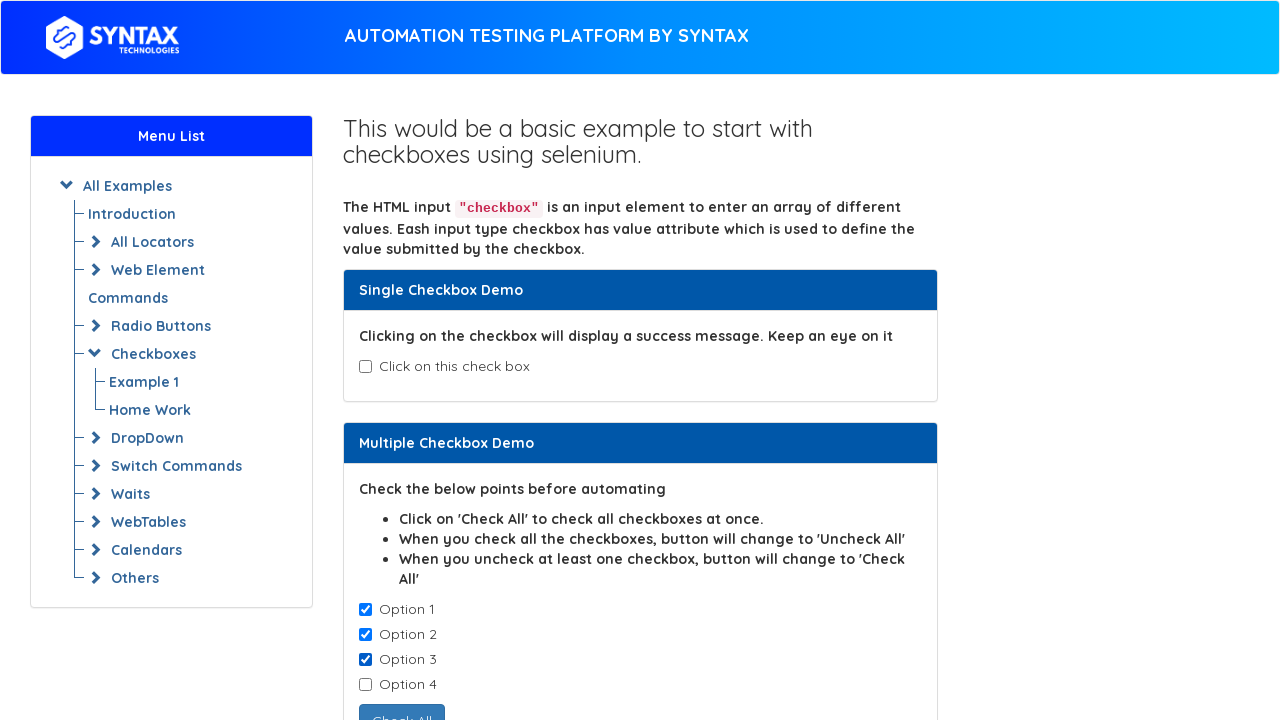

Clicked a cb1-element checkbox to select it at (365, 685) on input.cb1-element >> nth=3
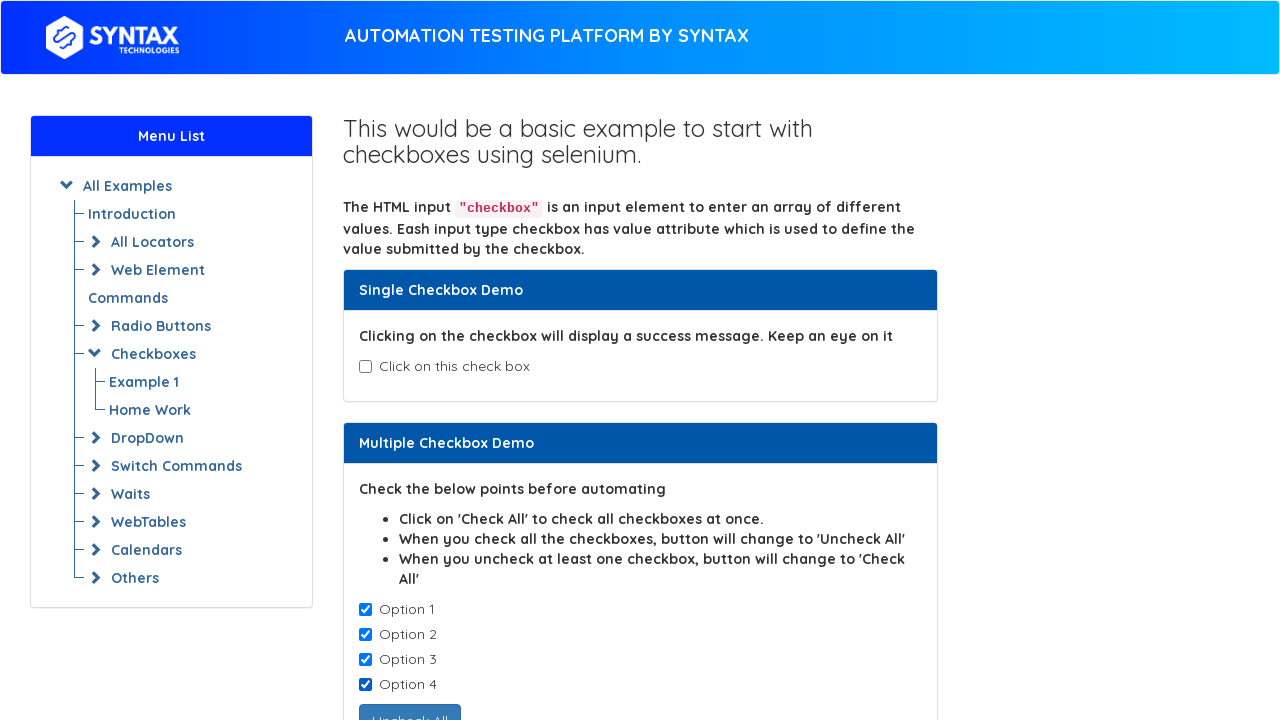

Clicked a cb1-element checkbox to deselect it at (365, 610) on input.cb1-element >> nth=0
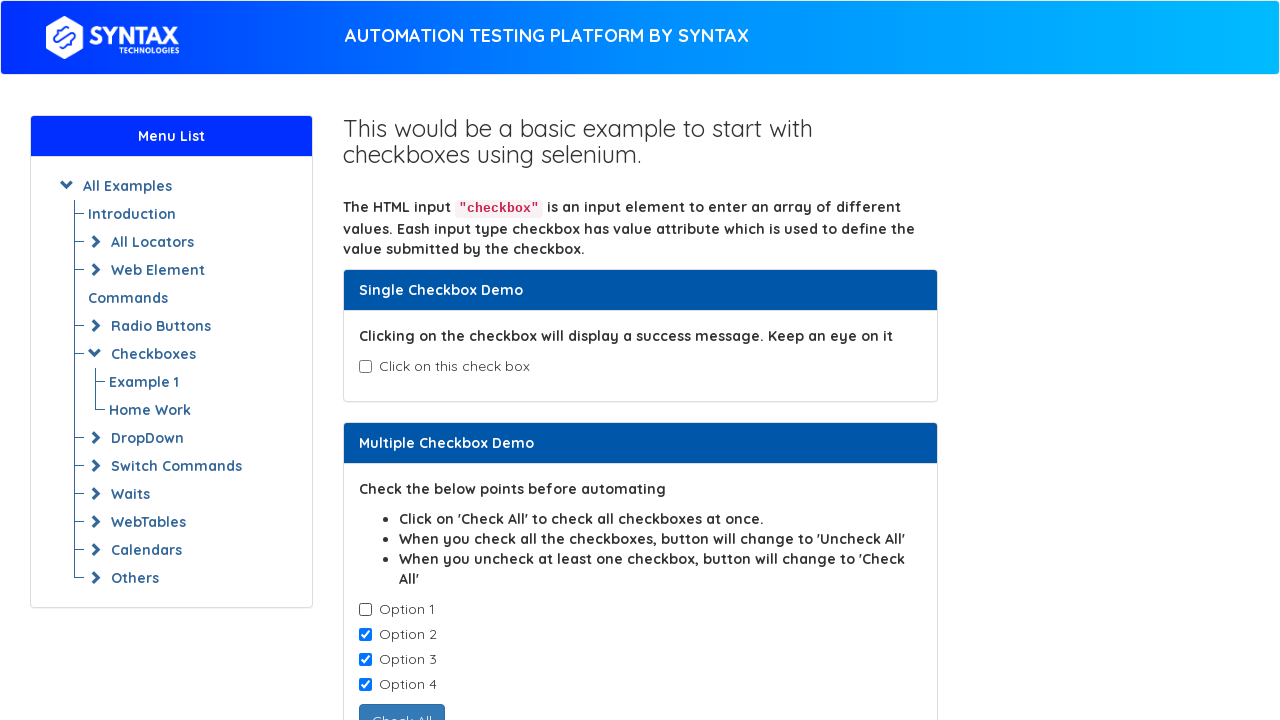

Clicked a cb1-element checkbox to deselect it at (365, 635) on input.cb1-element >> nth=1
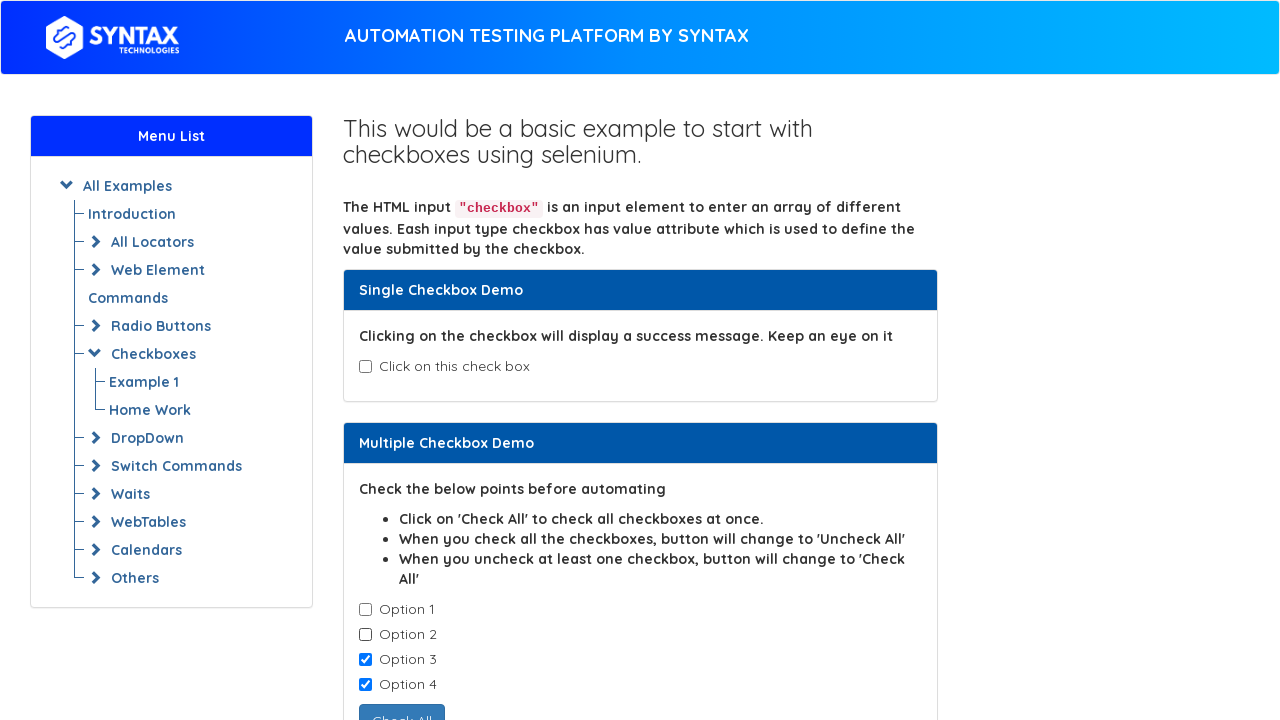

Clicked a cb1-element checkbox to deselect it at (365, 660) on input.cb1-element >> nth=2
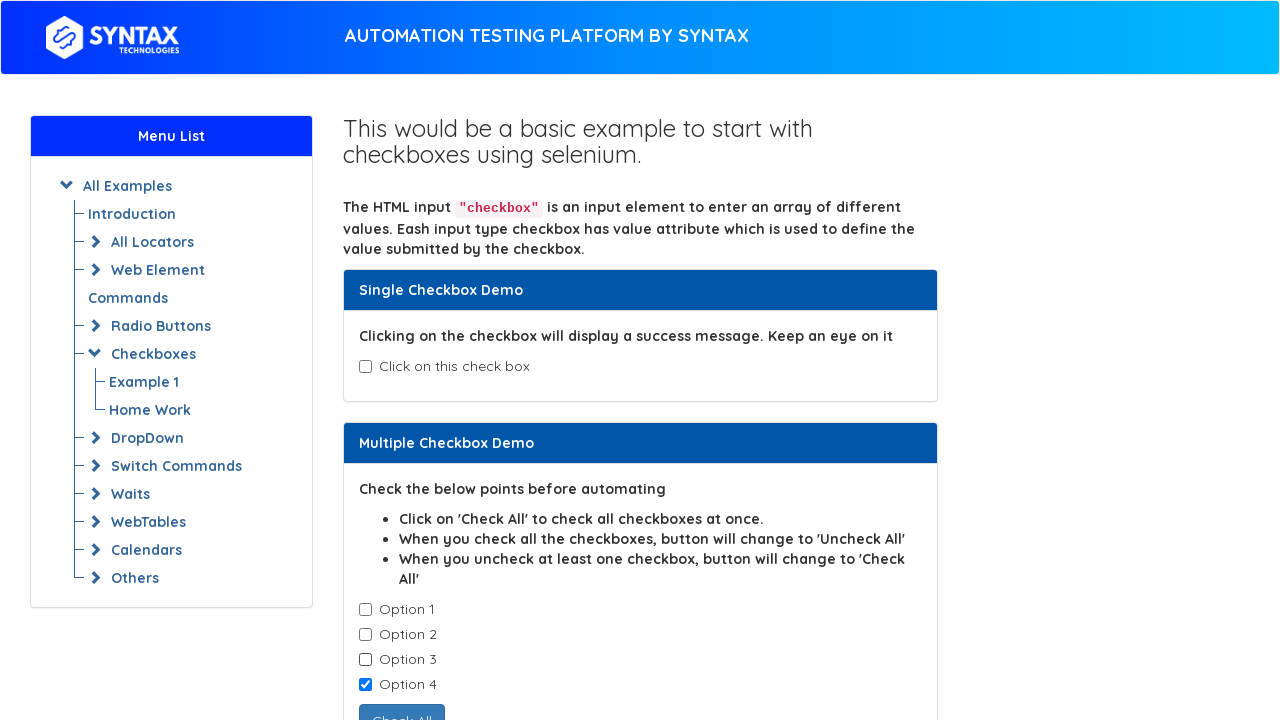

Clicked a cb1-element checkbox to deselect it at (365, 685) on input.cb1-element >> nth=3
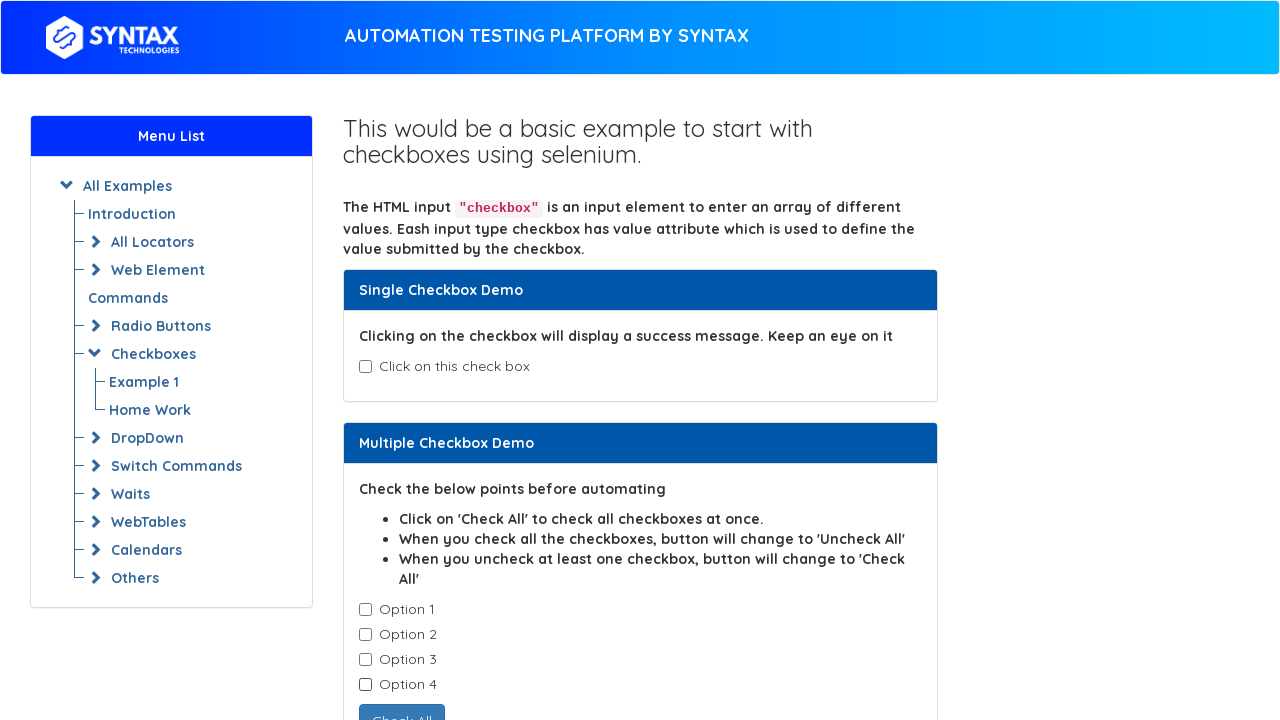

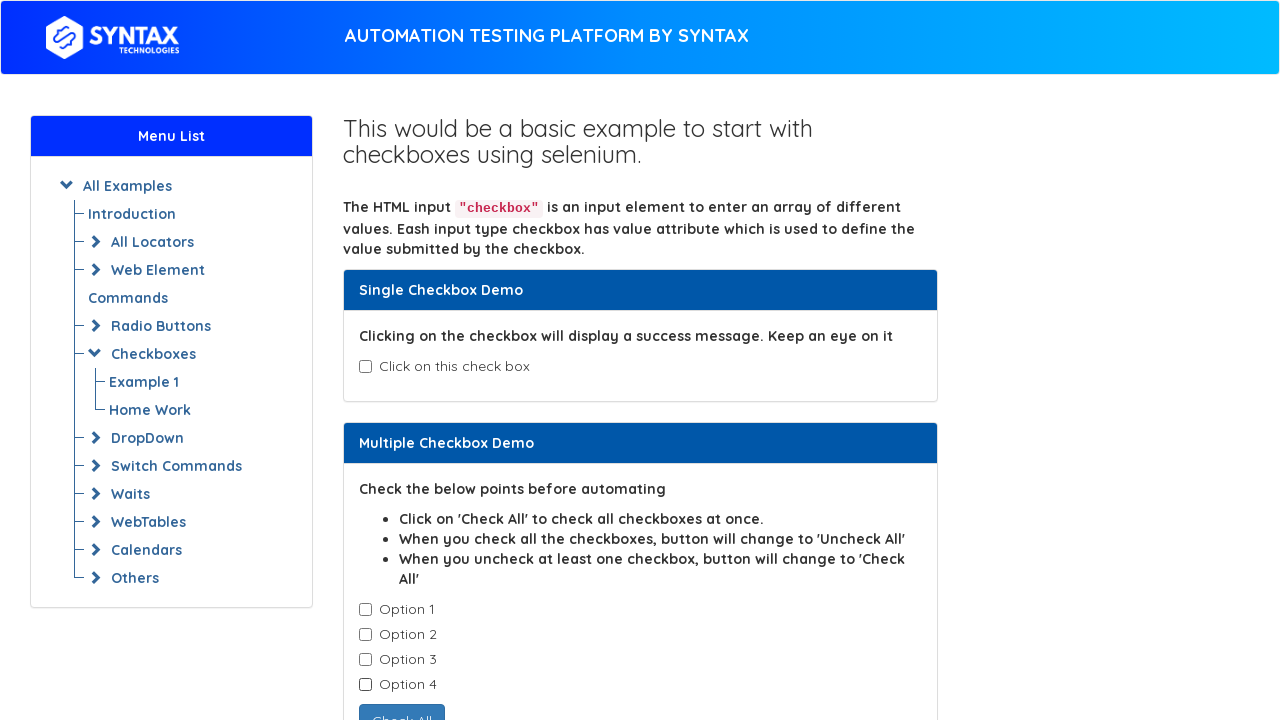